Tests an e-commerce flow by navigating to browse products, selecting Selenium product, and adding it to cart

Starting URL: https://rahulshettyacademy.com/angularAppdemo/

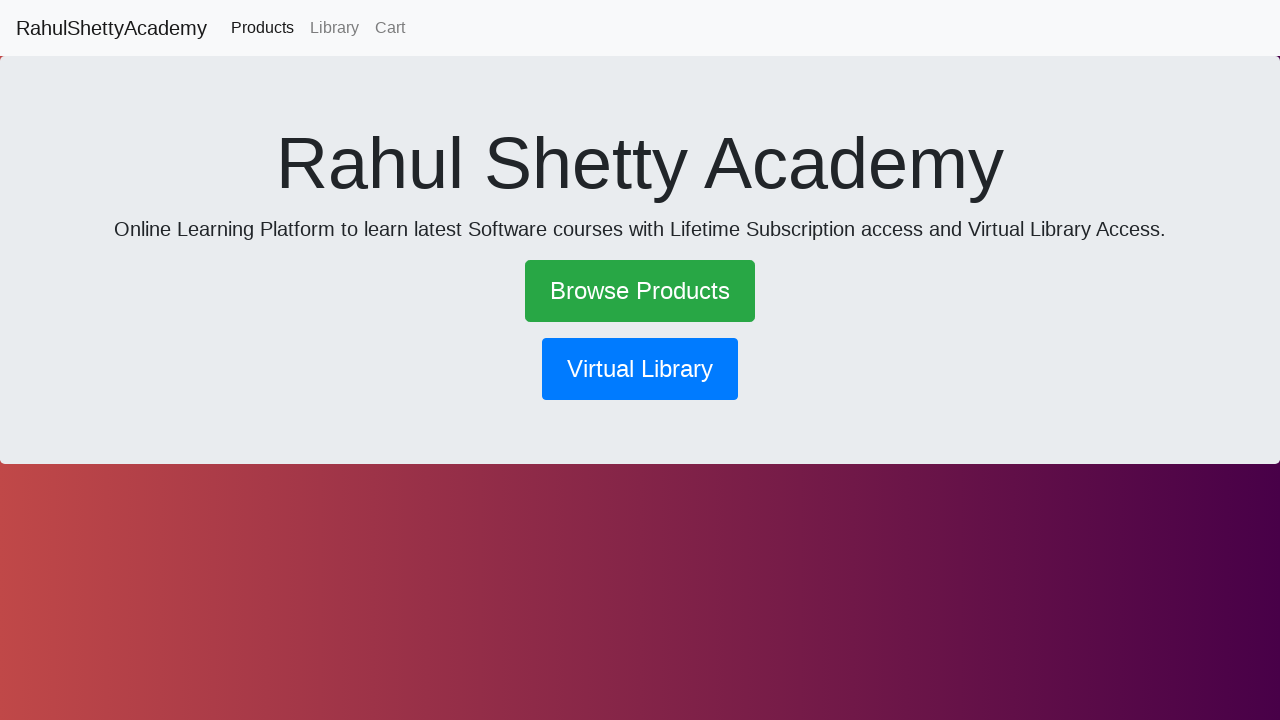

Clicked on Browse Products link at (640, 291) on text=Browse Products
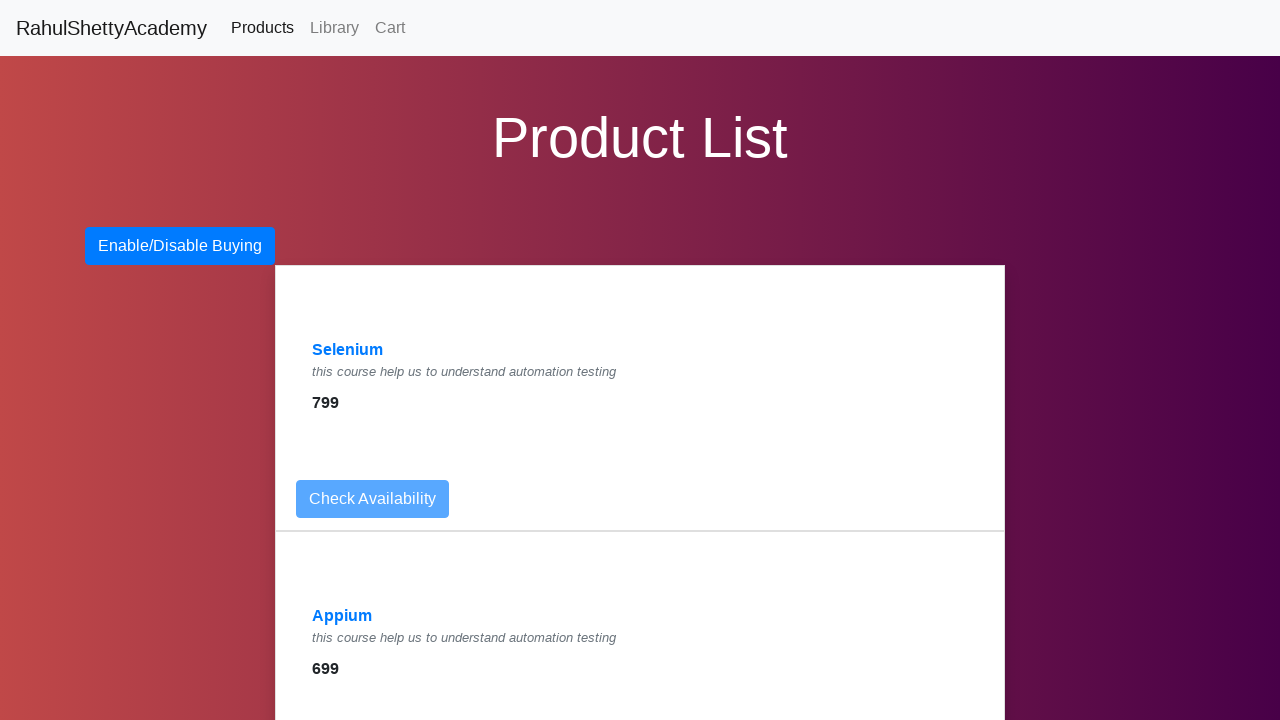

Clicked on Selenium product link at (348, 350) on text=Selenium
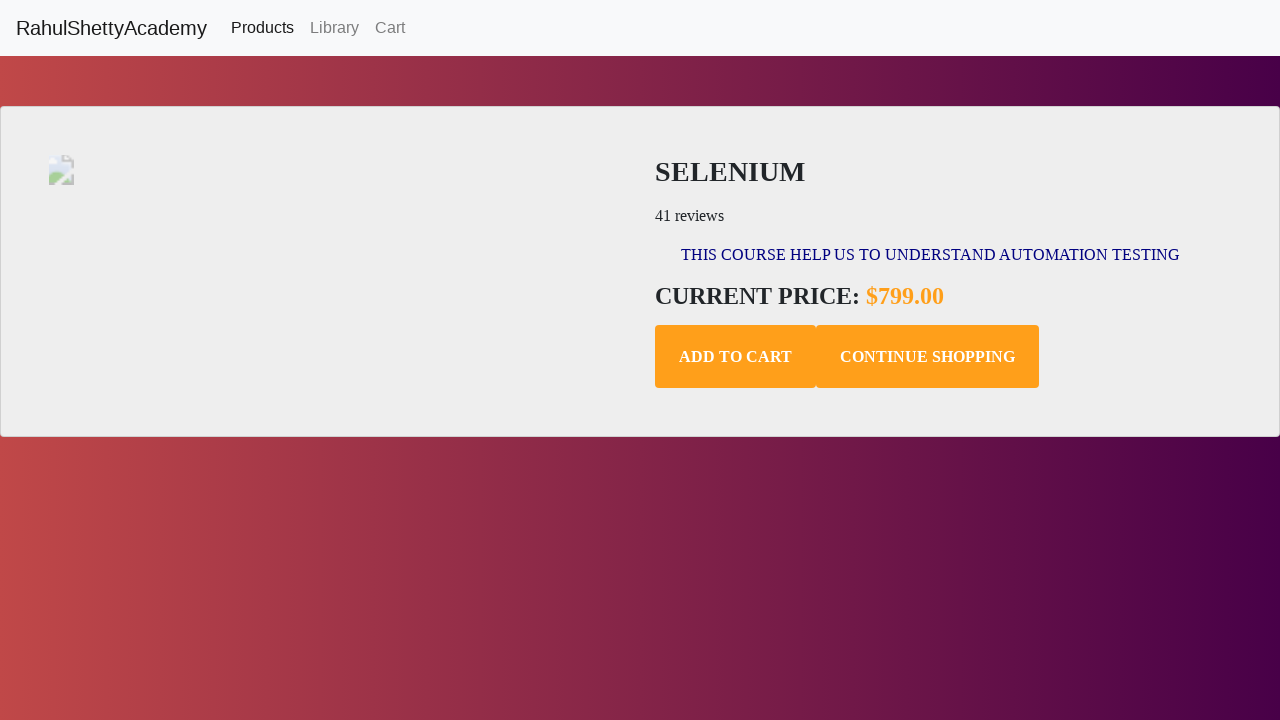

Clicked Add to Cart button at (736, 357) on .add-to-cart
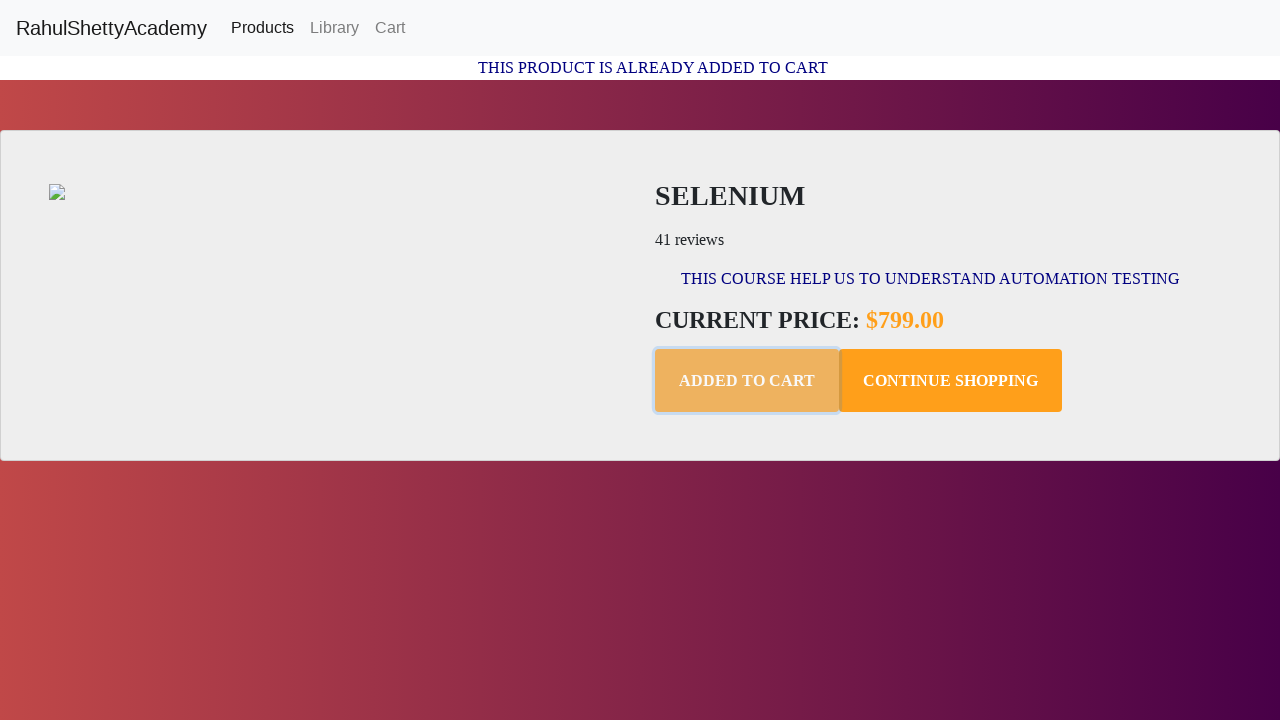

Confirmation message appeared
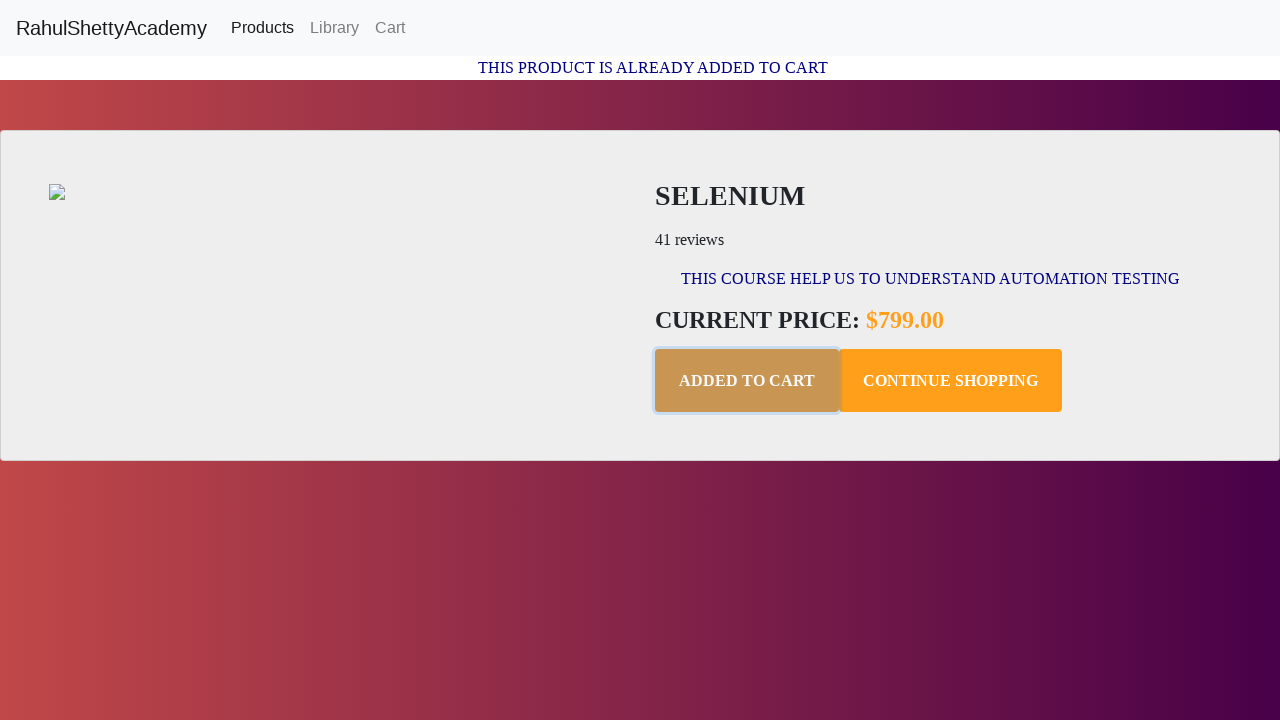

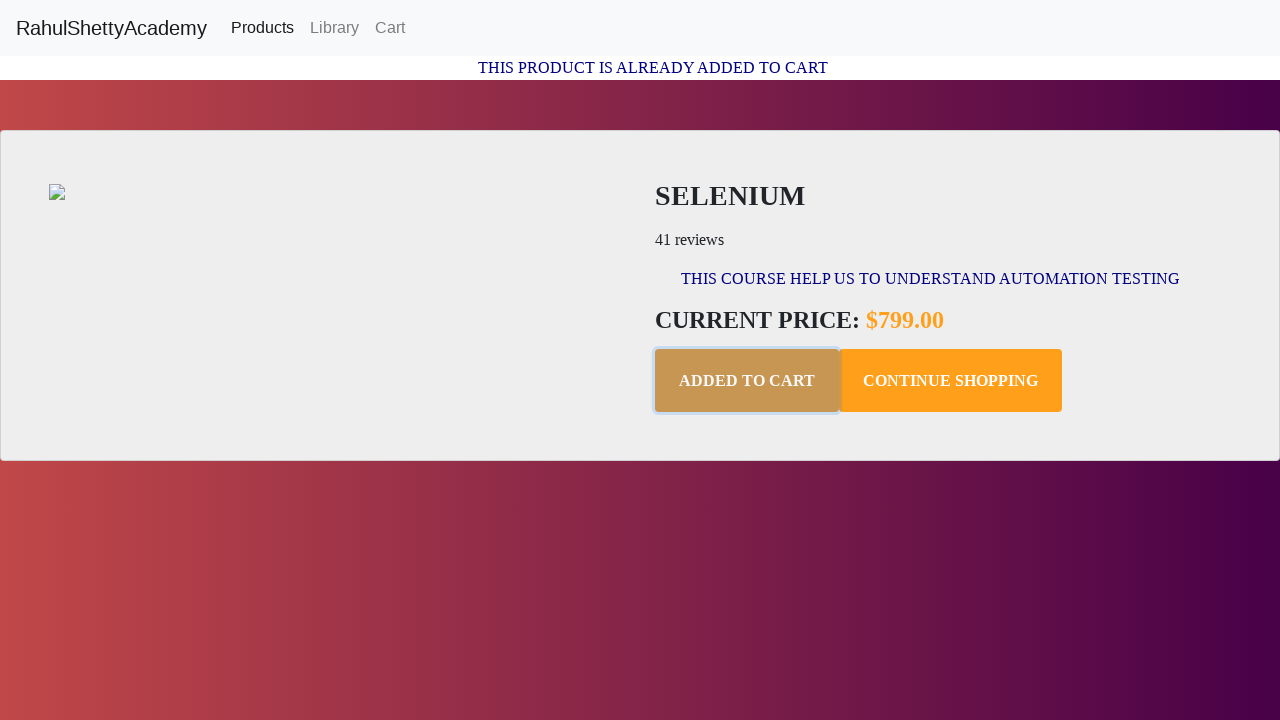